Tests browser navigation commands by navigating to a page, then going back, forward, and refreshing the page

Starting URL: https://demoqa.com/browser-windows

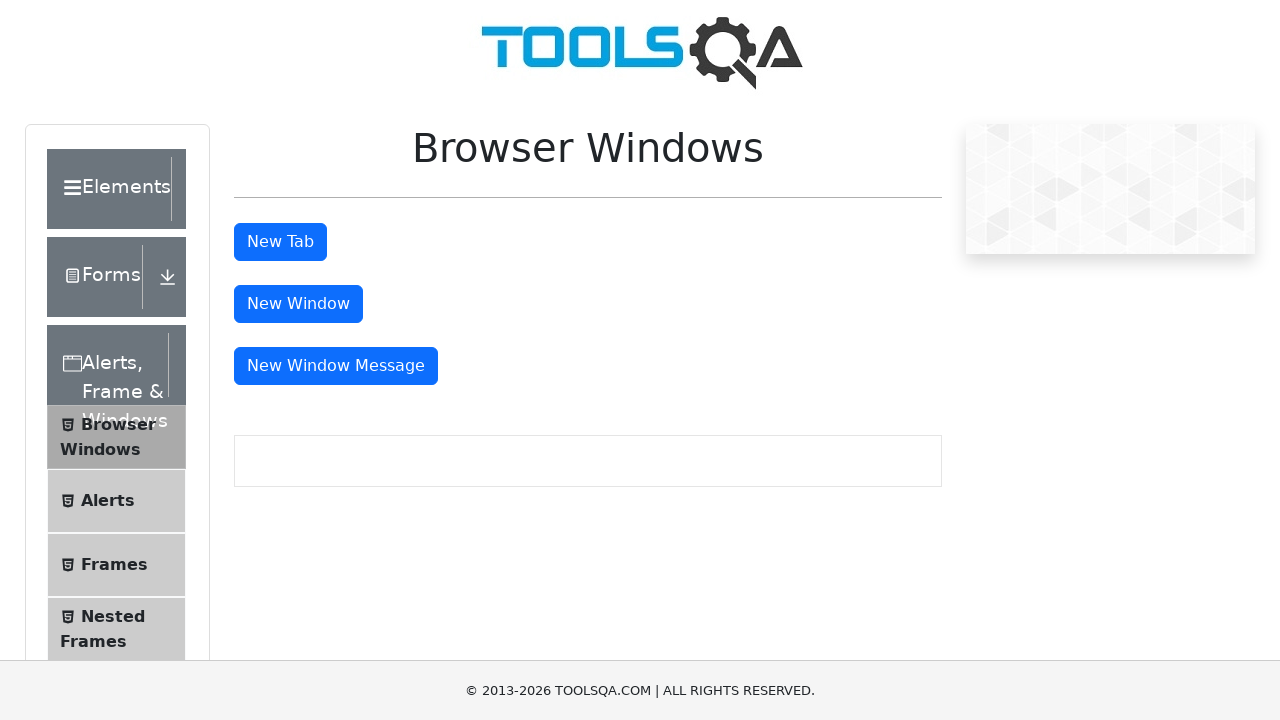

Navigated back to previous page
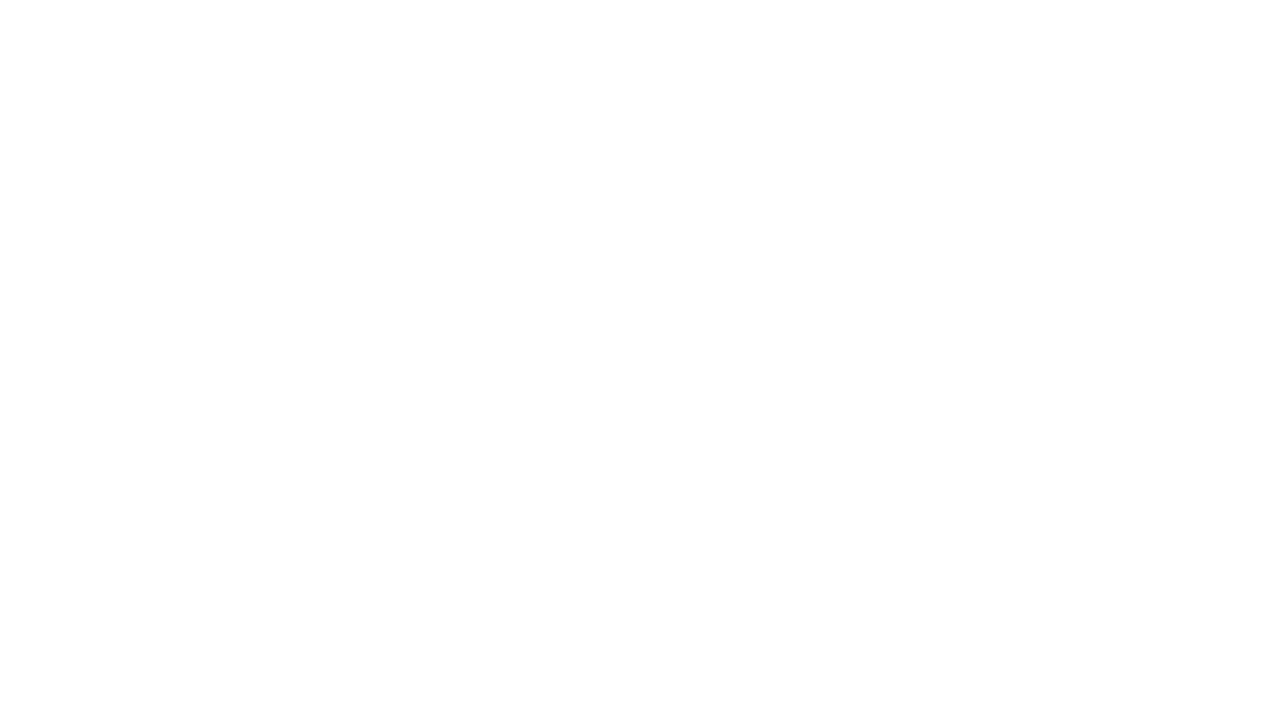

Navigated forward to next page
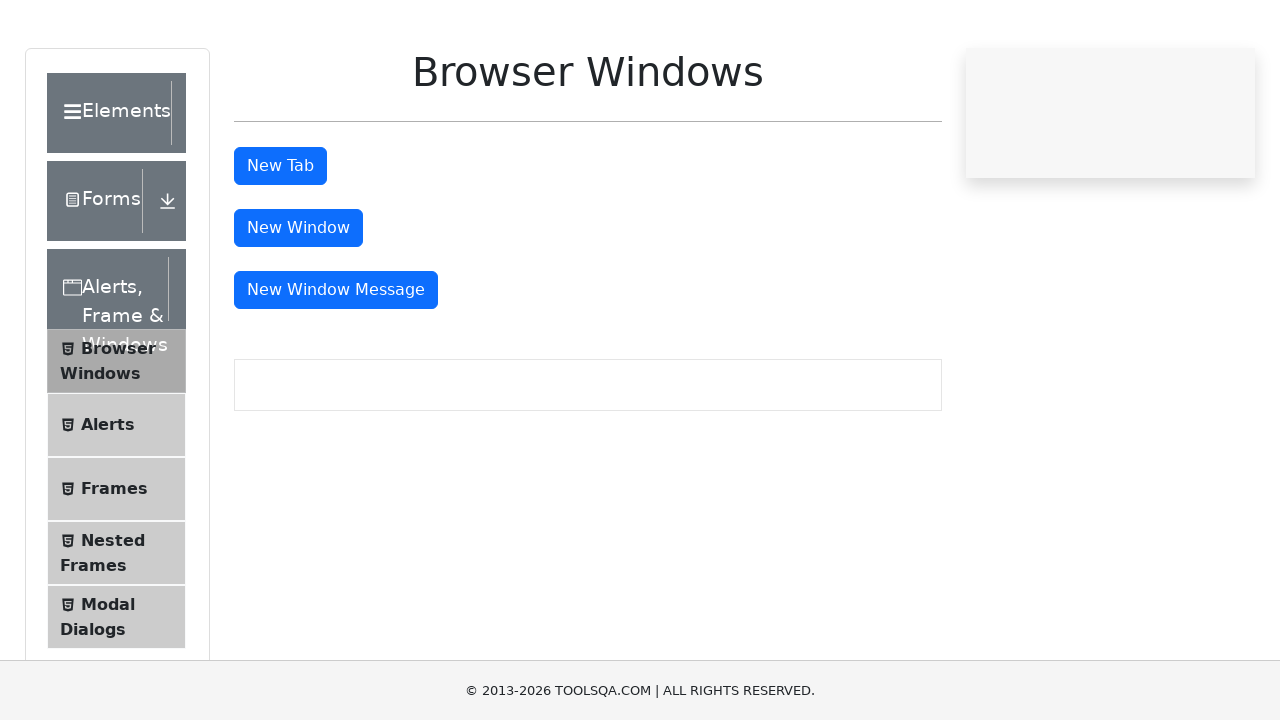

Refreshed the current page
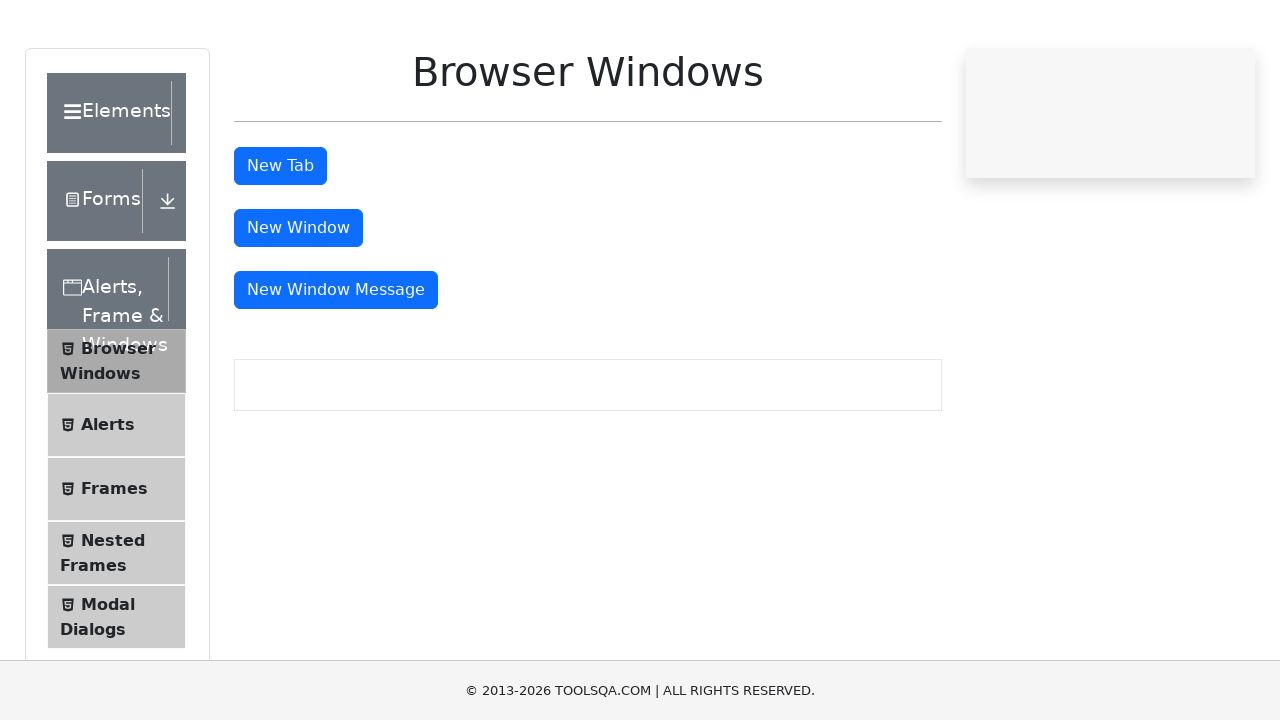

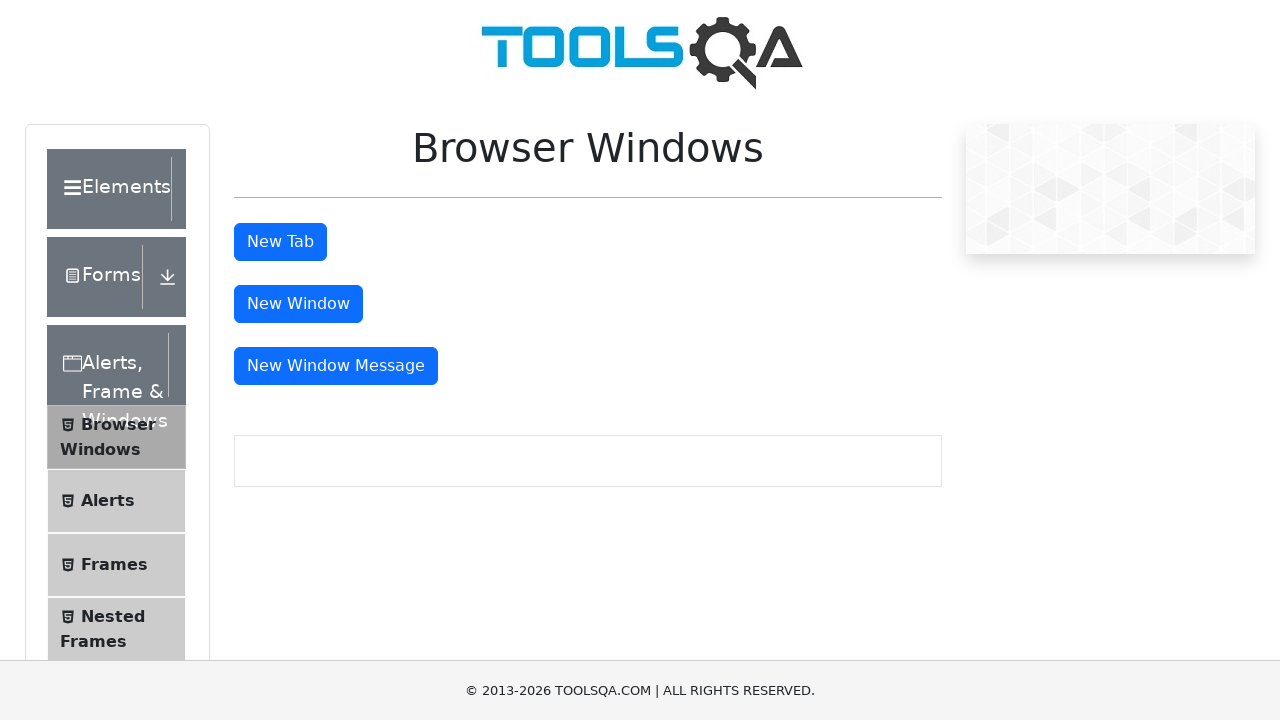